Tests radio button functionality by clicking the first radio button and verifying it becomes selected

Starting URL: https://rahulshettyacademy.com/AutomationPractice/

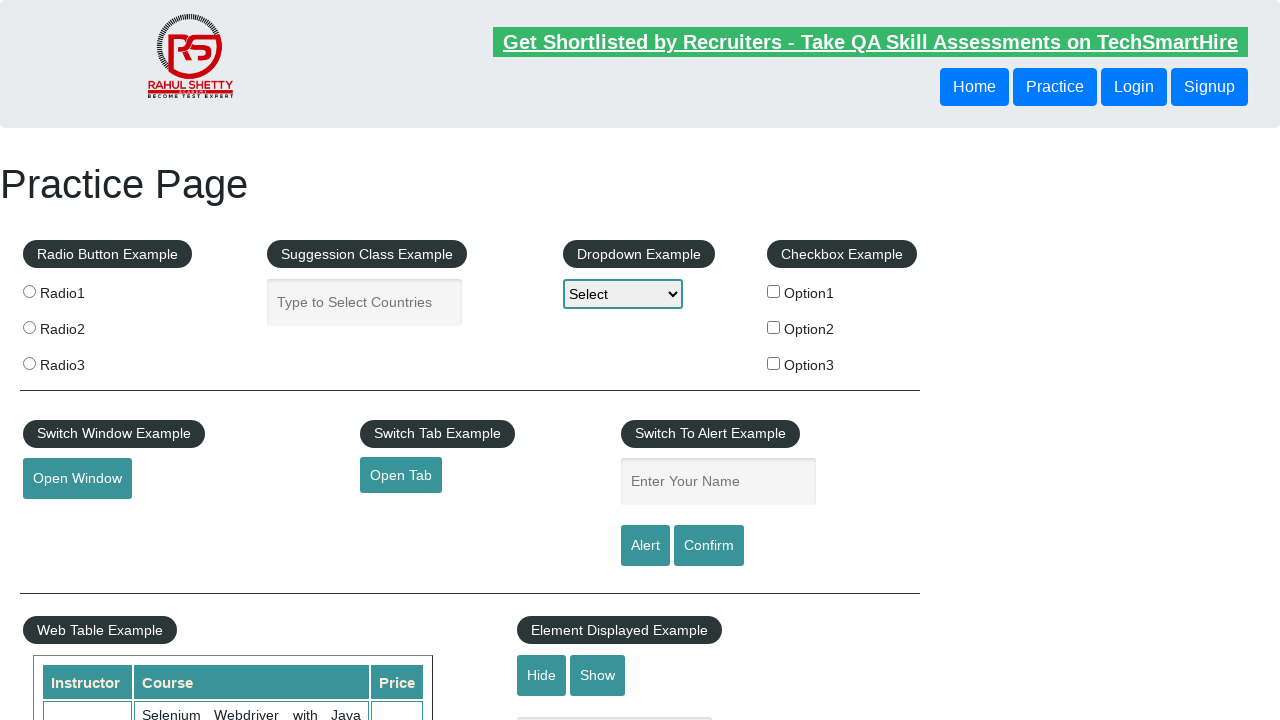

Clicked the first radio button (radio1) at (29, 291) on input[value='radio1']
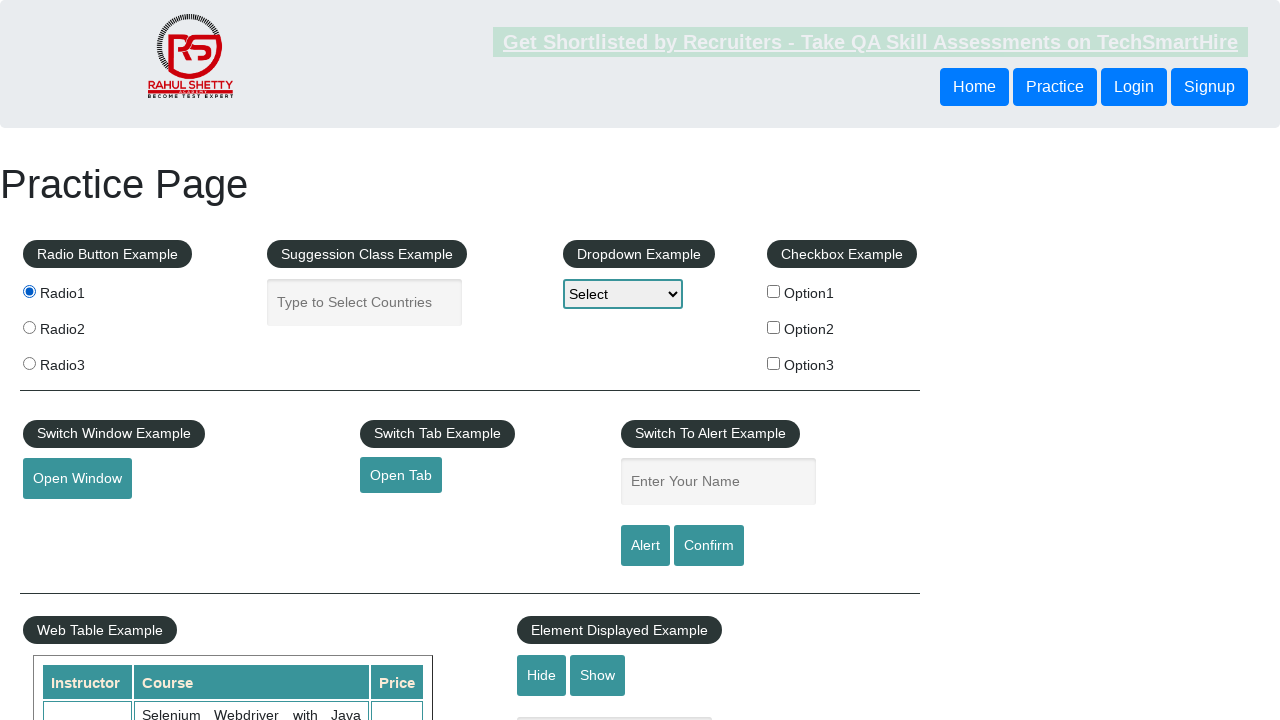

Verified that the first radio button is now selected
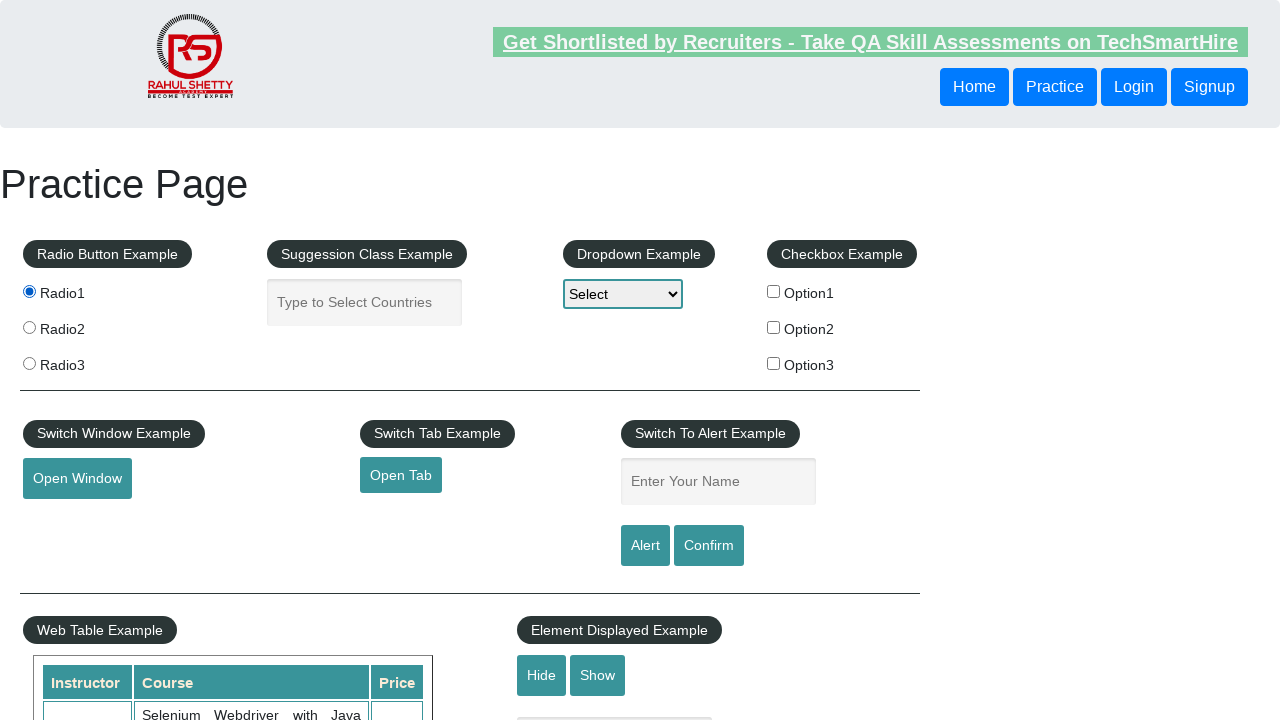

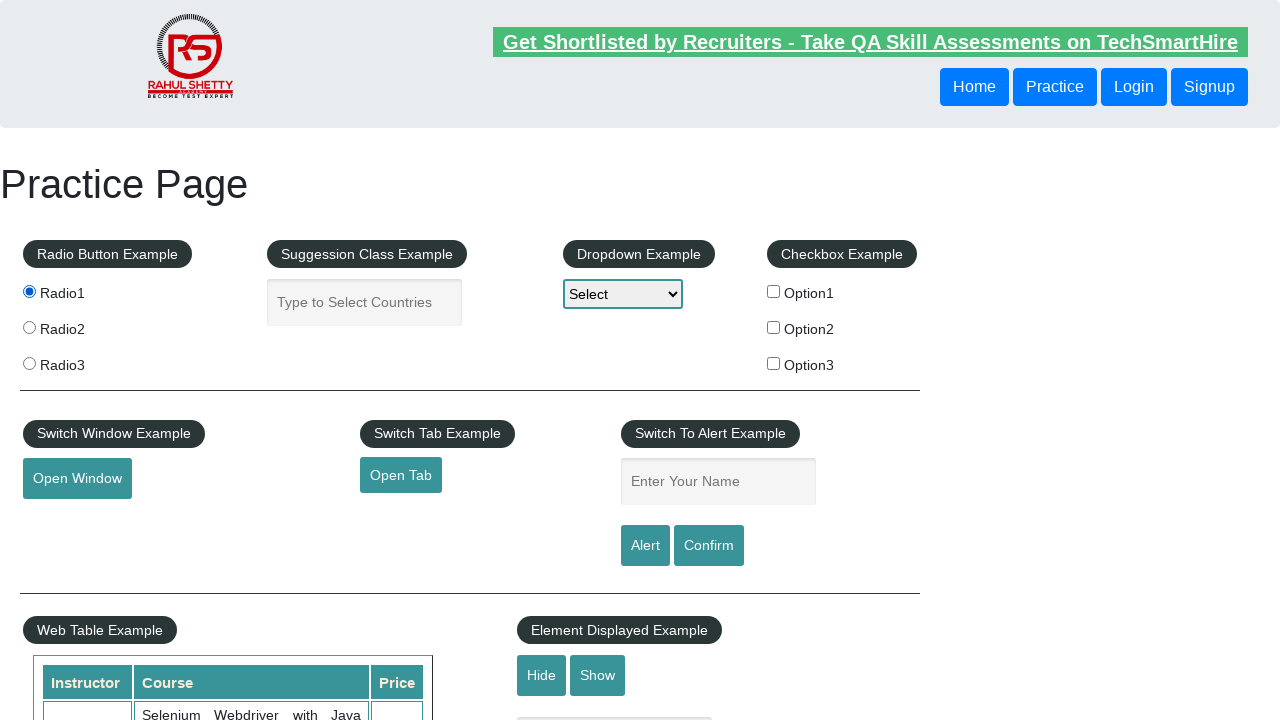